Navigates to a simple form page and clicks the submit button to test basic button interaction.

Starting URL: http://suninjuly.github.io/simple_form_find_task.html

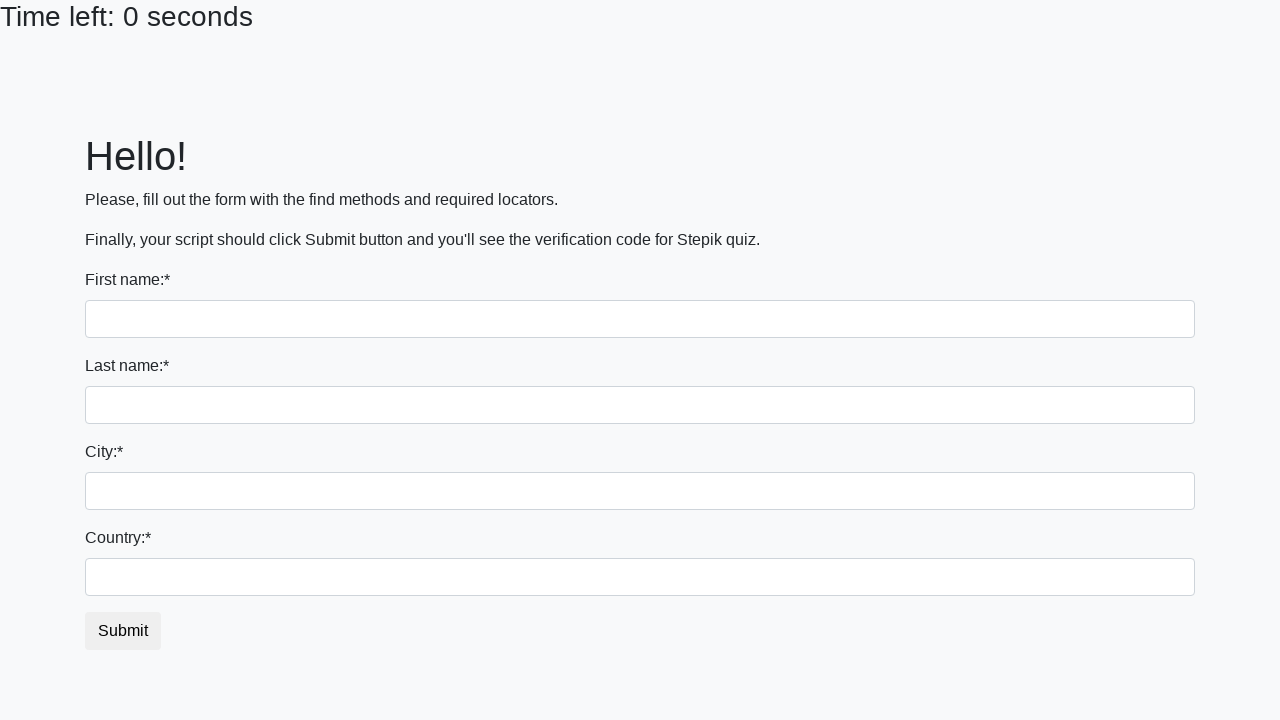

Navigated to simple form page
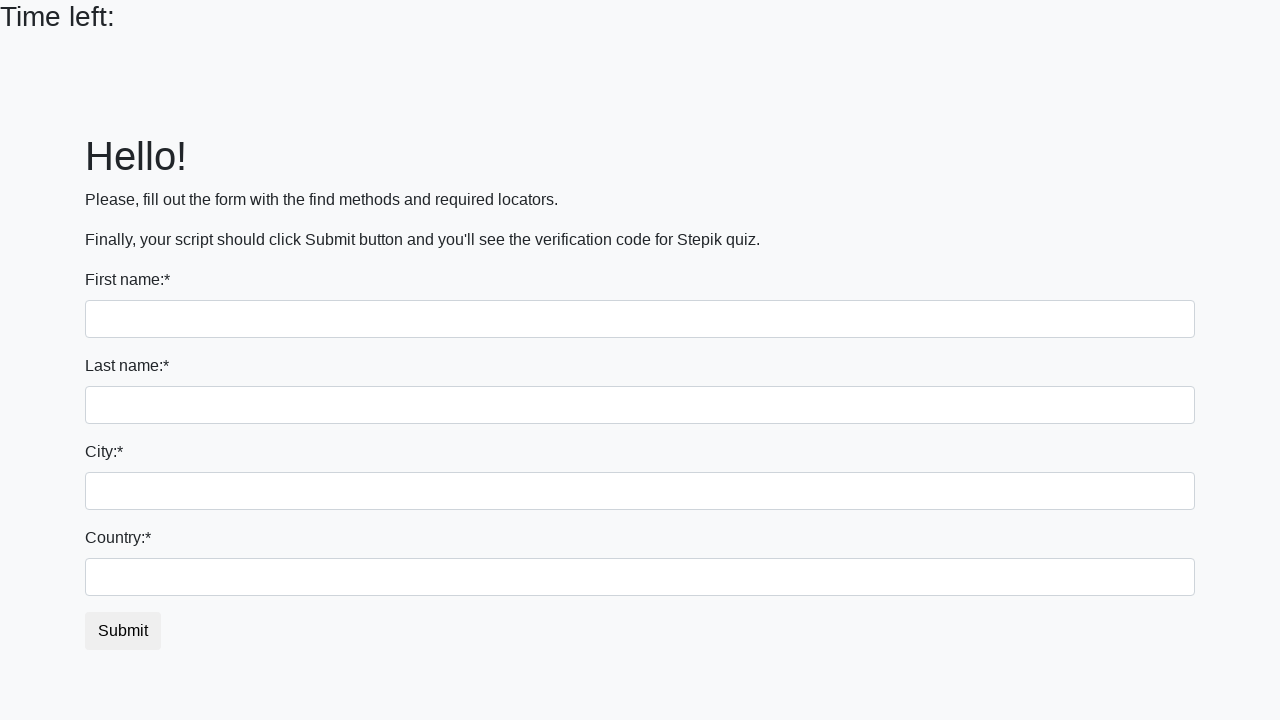

Clicked the submit button at (123, 631) on #submit_button
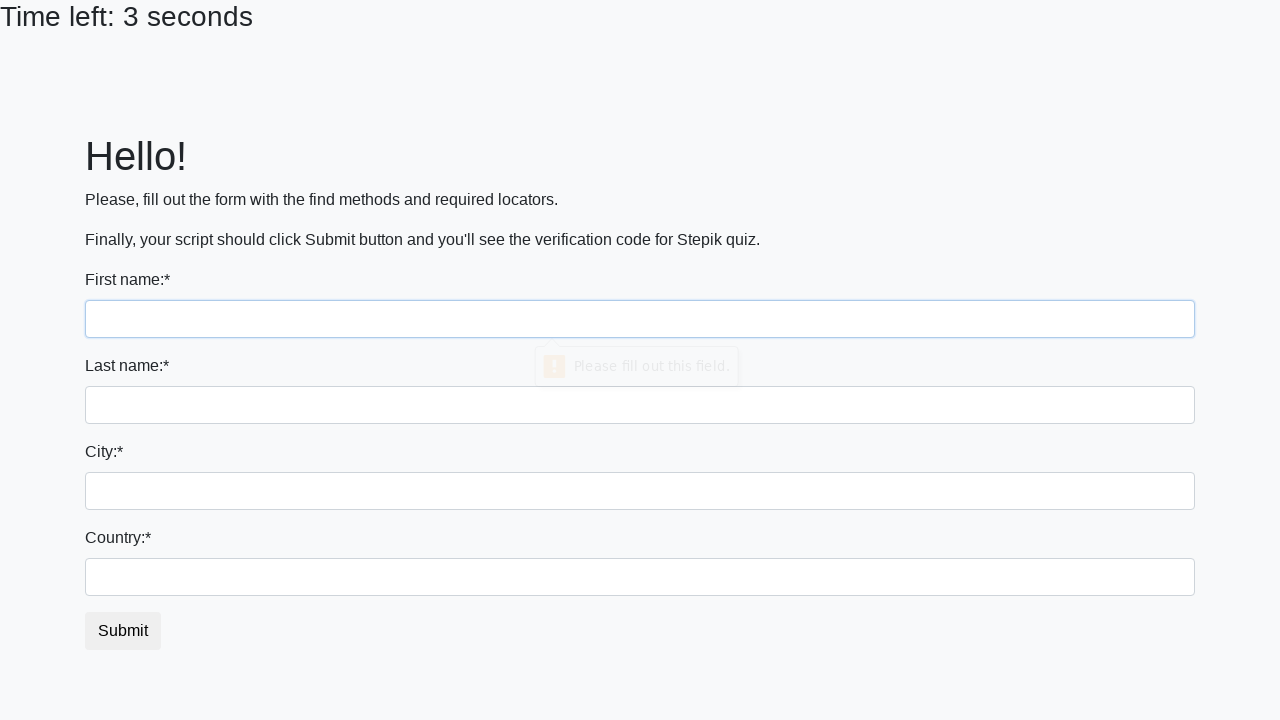

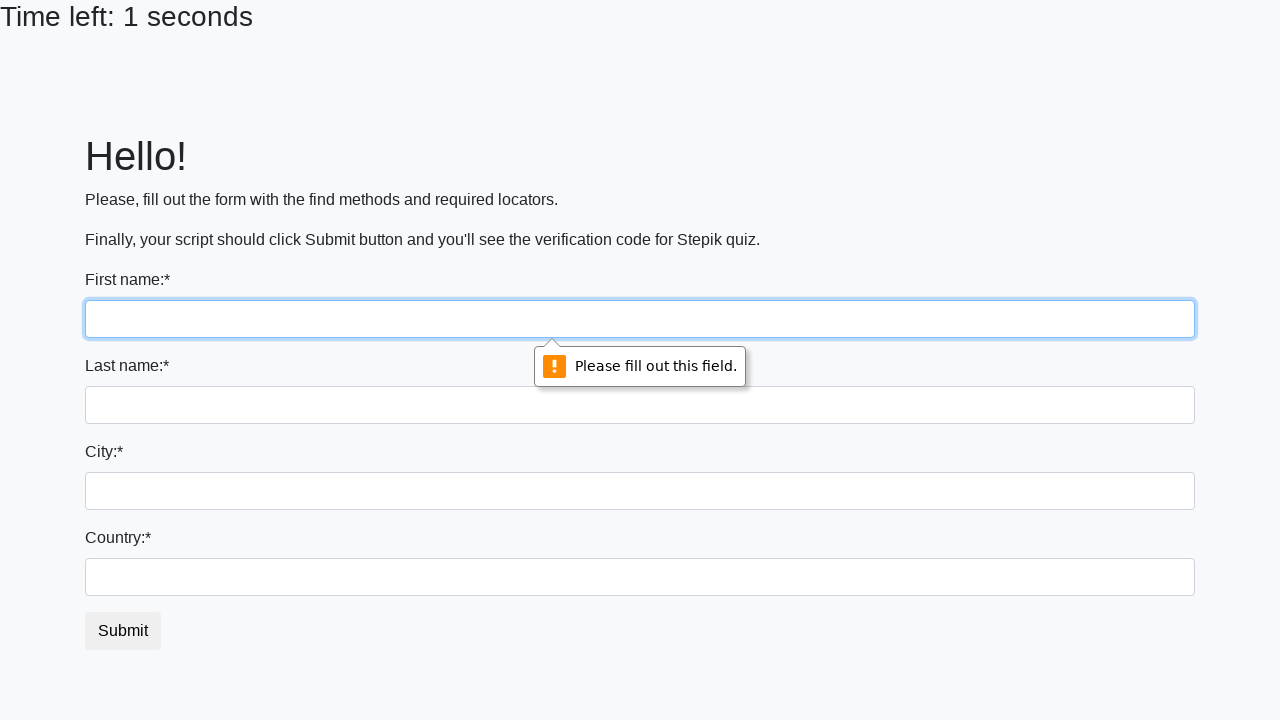